Tests music recognition search functionality by clicking record, pause, and search buttons, then waiting for the match result to be displayed

Starting URL: https://ldevr3t2.github.io

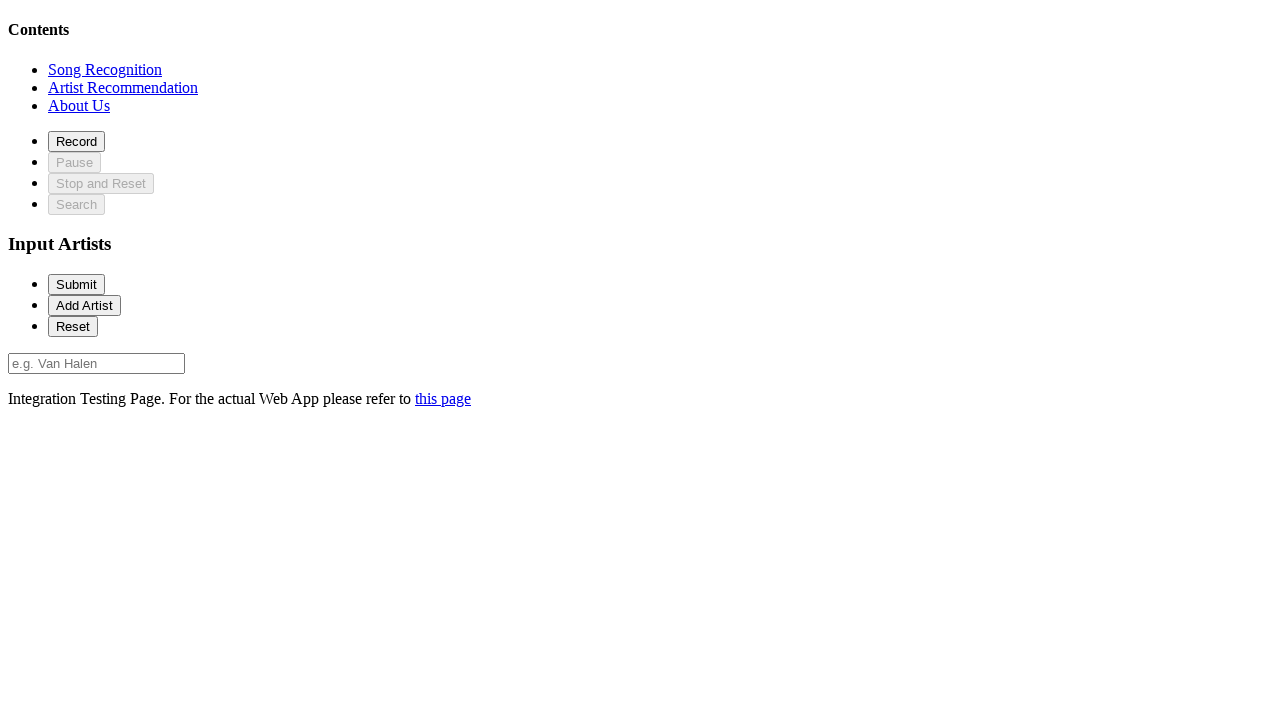

Clicked on recognition section at (105, 69) on xpath=//*[@id='recognitionSection']
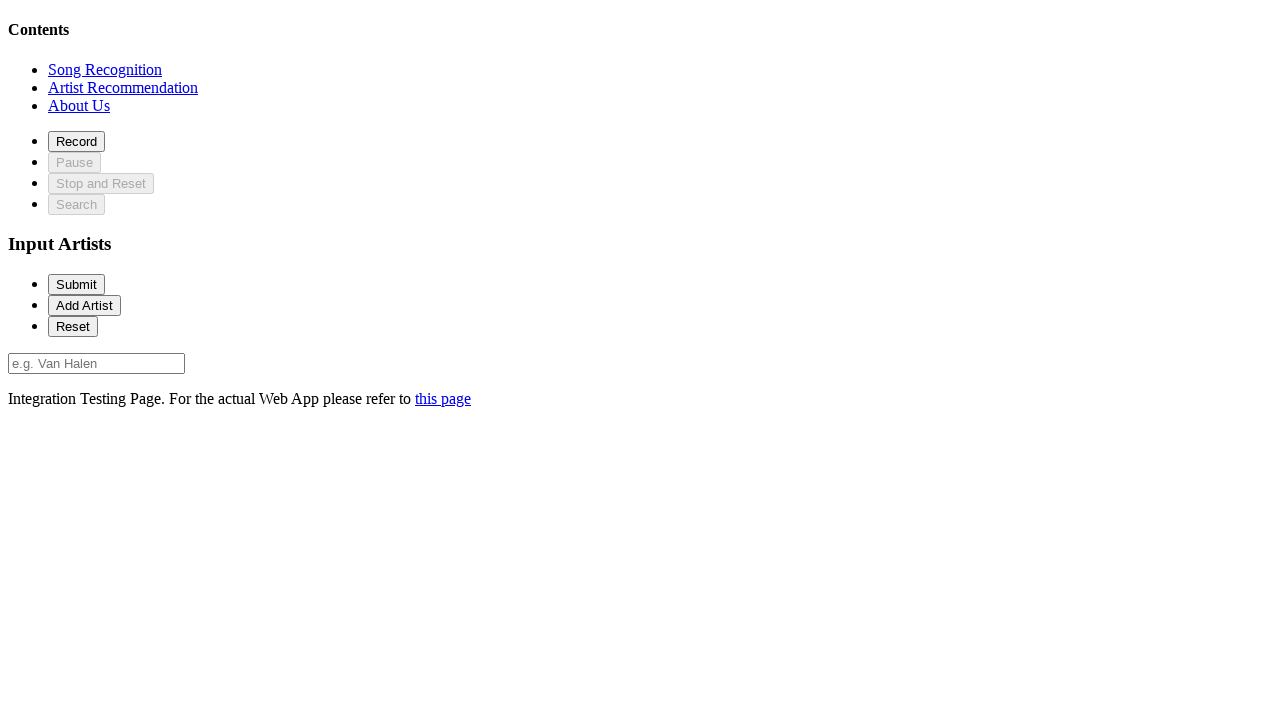

Record button is present and visible
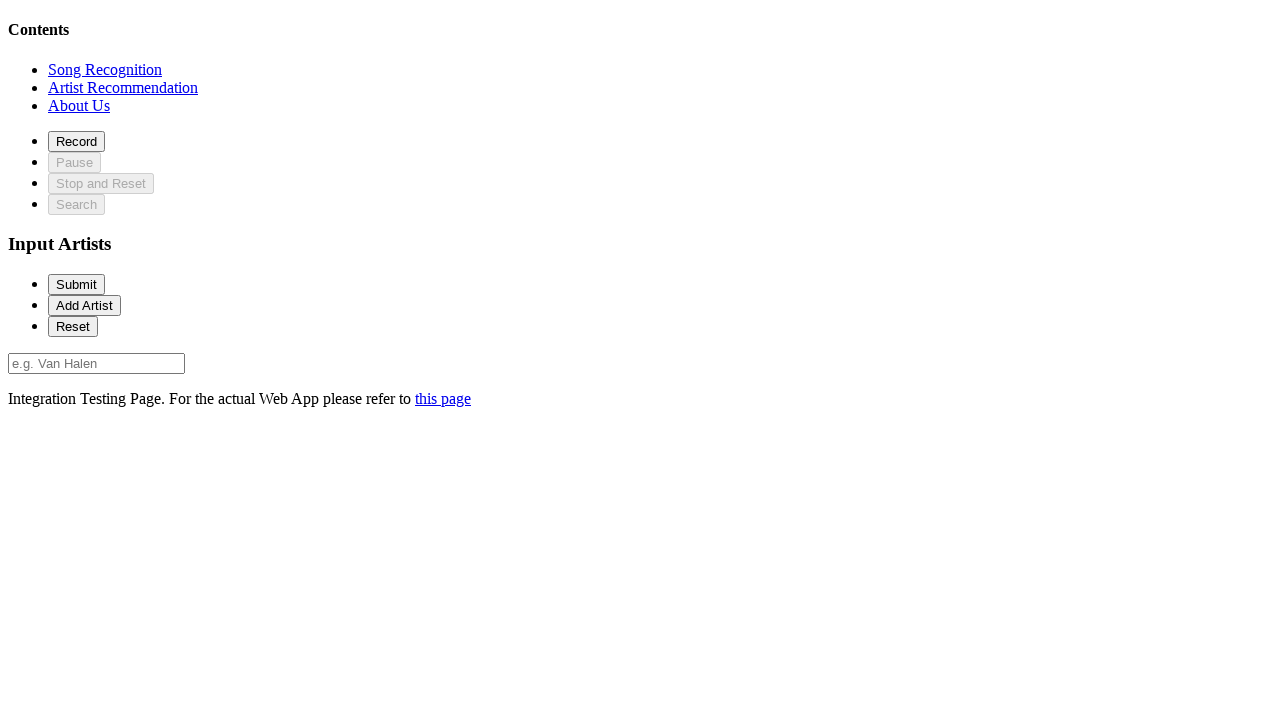

Clicked record button to start music recognition at (76, 141) on xpath=//*[@id='record']
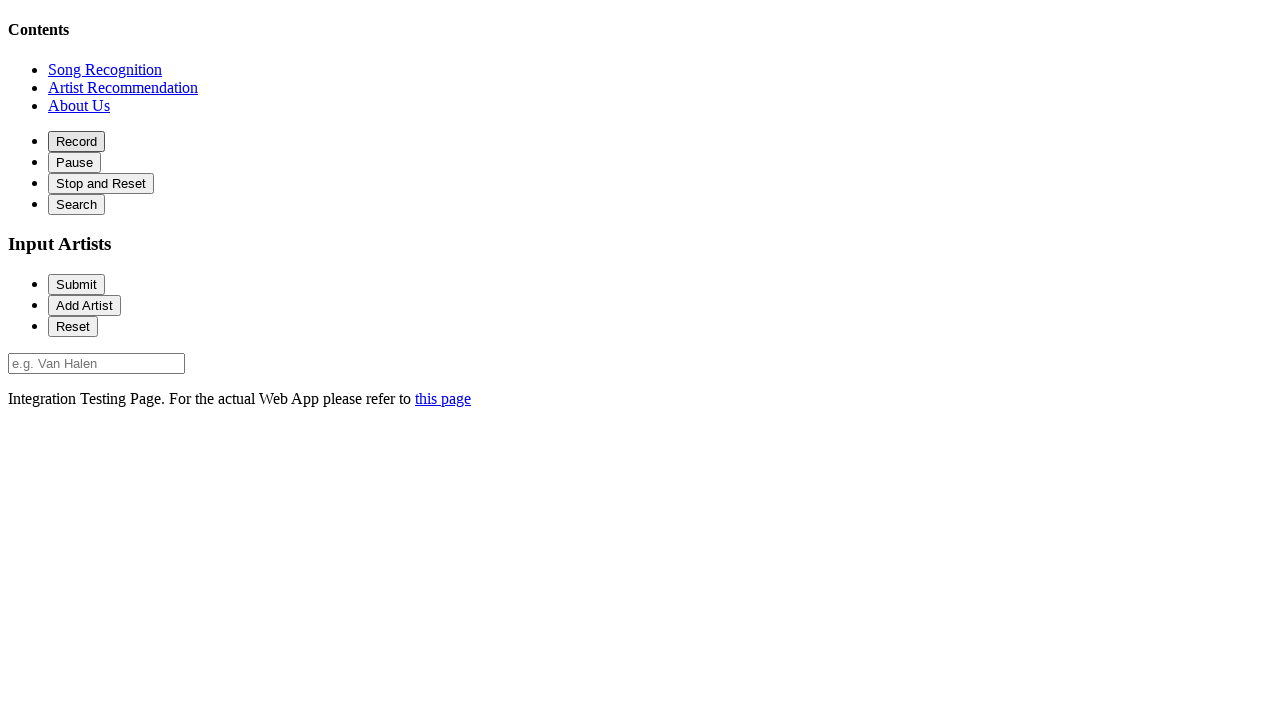

Clicked pause button to stop recording at (74, 162) on xpath=//*[@id='pause']
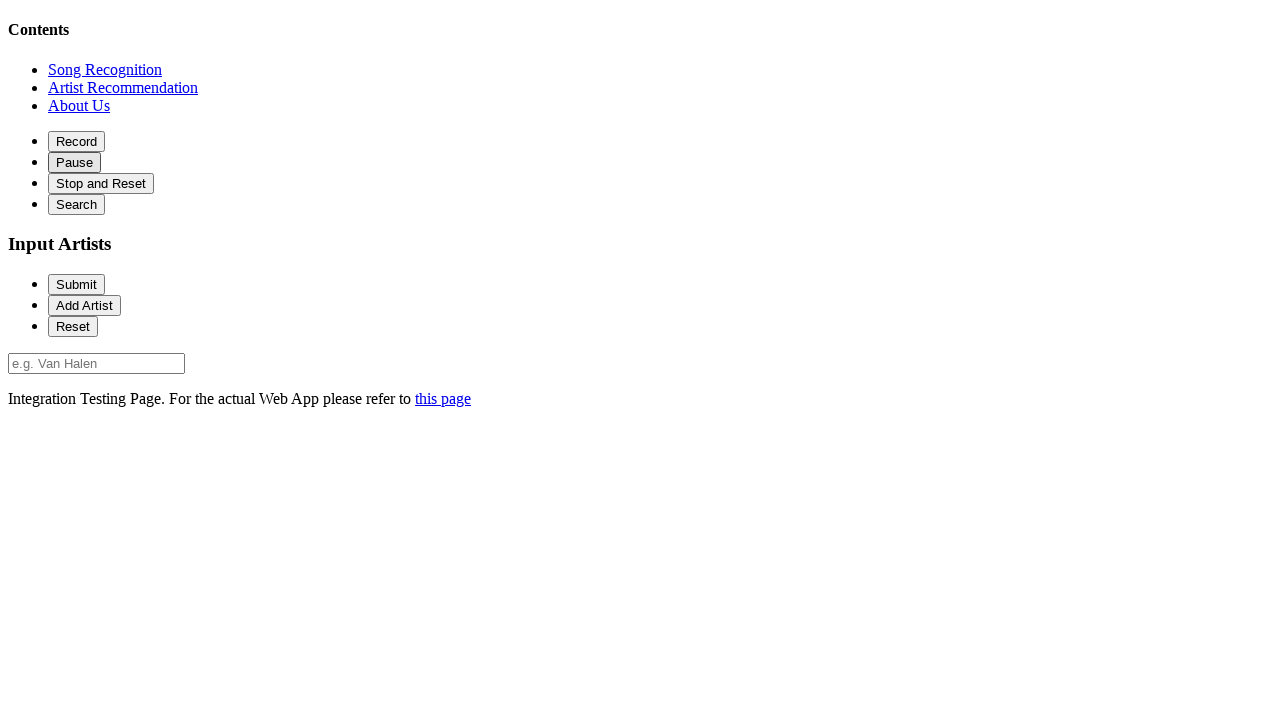

Clicked search button to match recorded audio at (76, 204) on xpath=//*[@id='search']
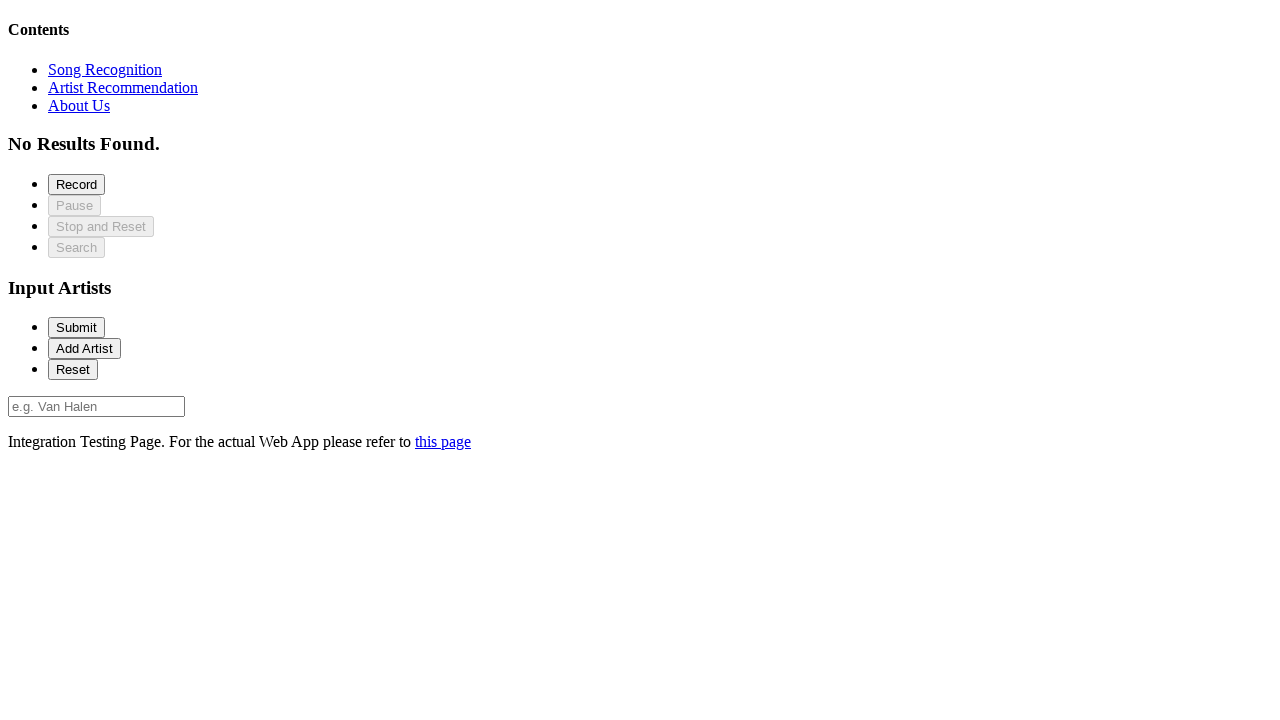

Music match result displayed successfully
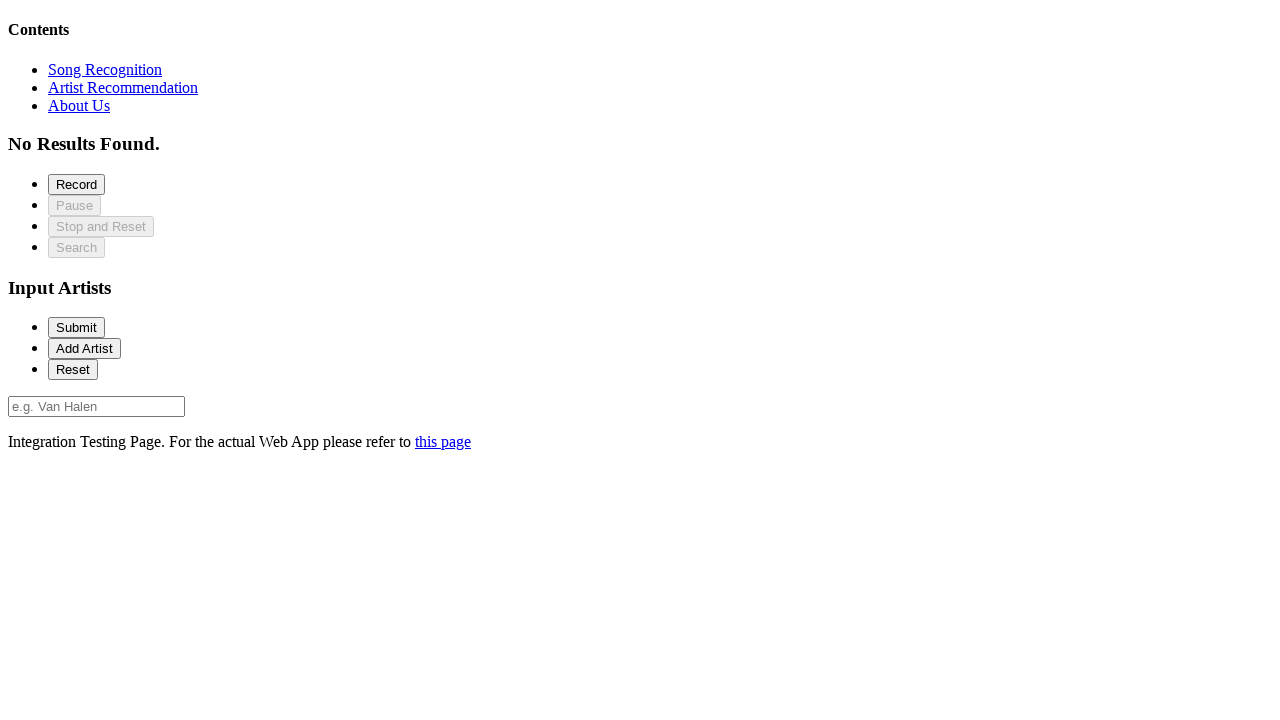

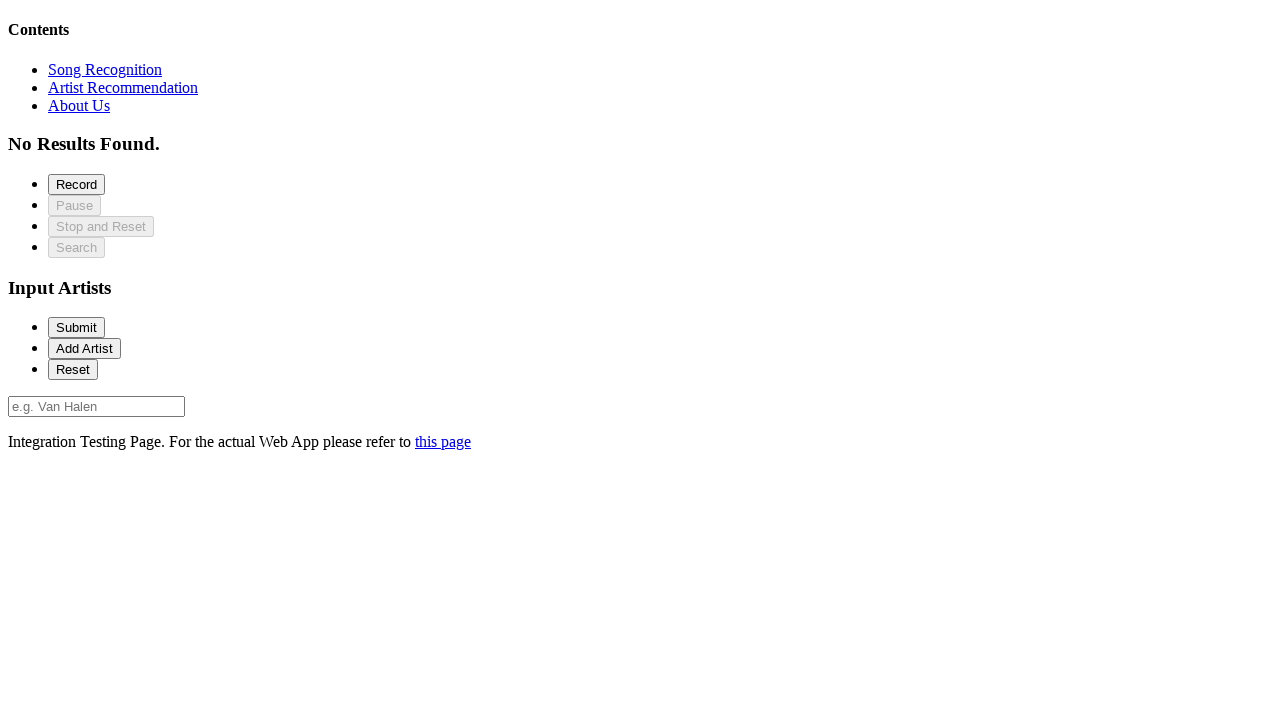